Tests button interactions on DemoQA website by navigating to the Elements section, clicking on Buttons, and performing a double-click action on the double-click button.

Starting URL: https://demoqa.com/

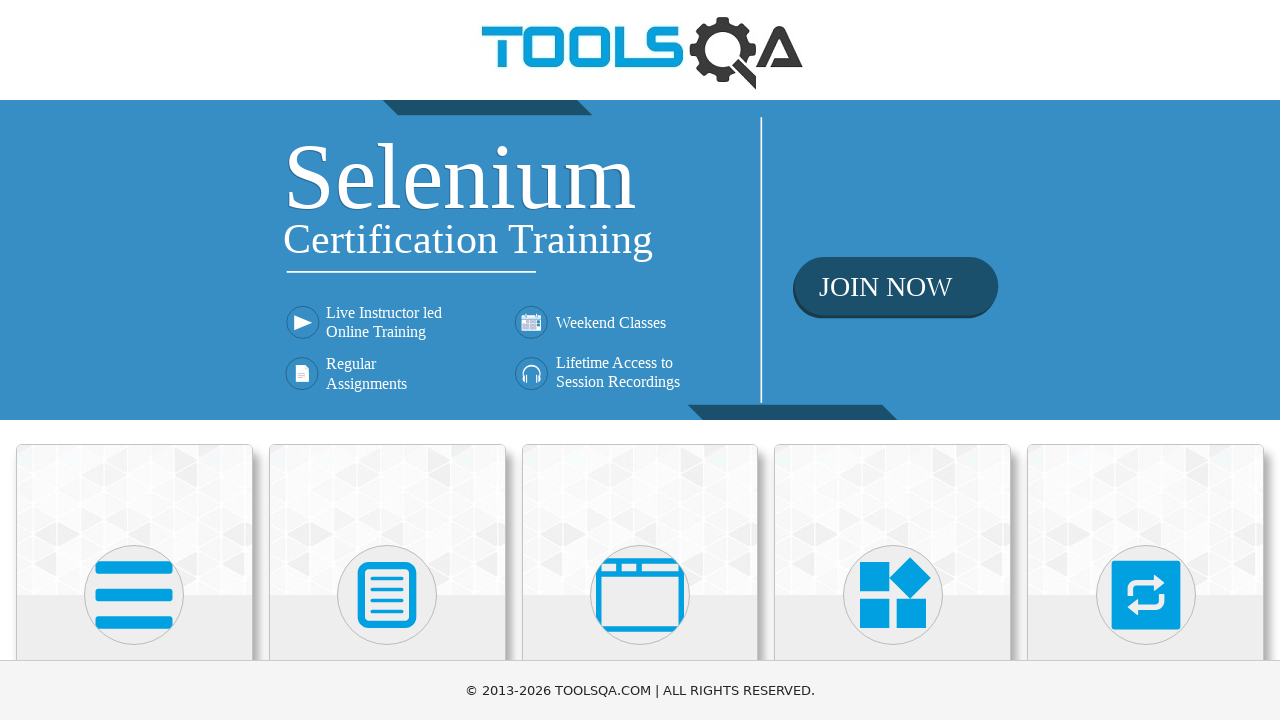

Scrolled Elements card into view
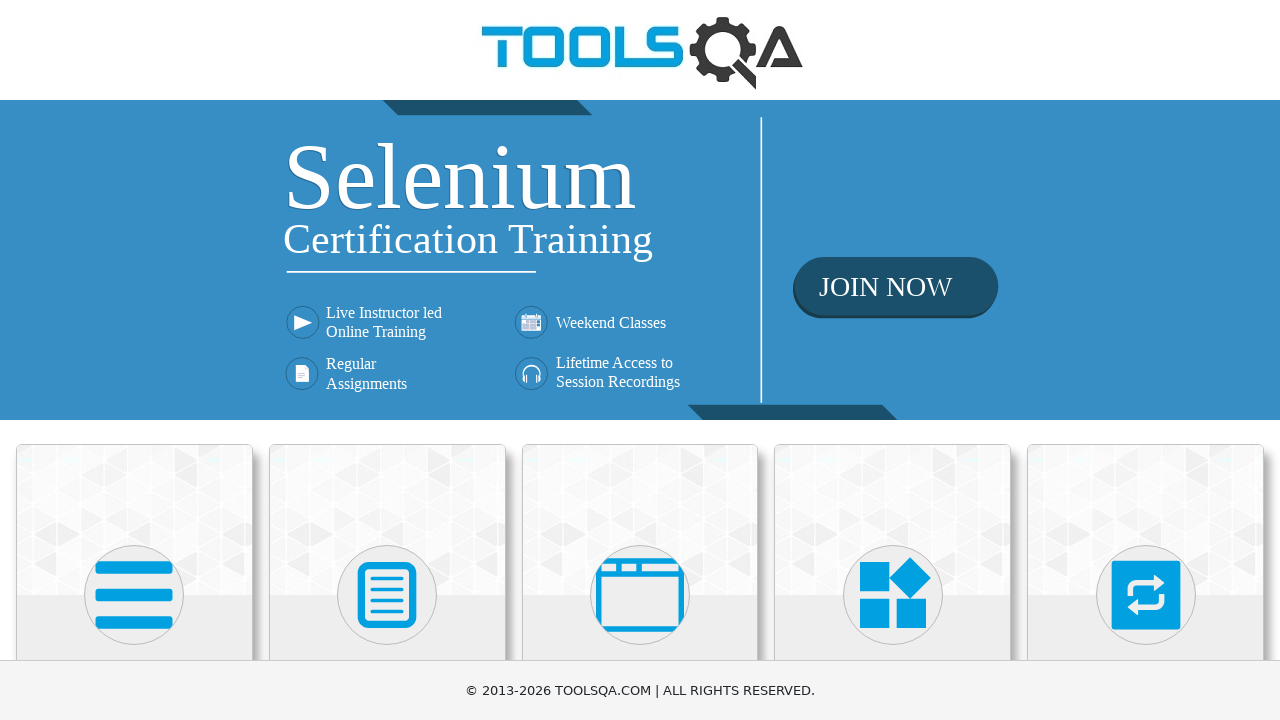

Clicked on the Elements card at (134, 595) on xpath=//*[name()='path' and contains(@d,'M16 132h41')]
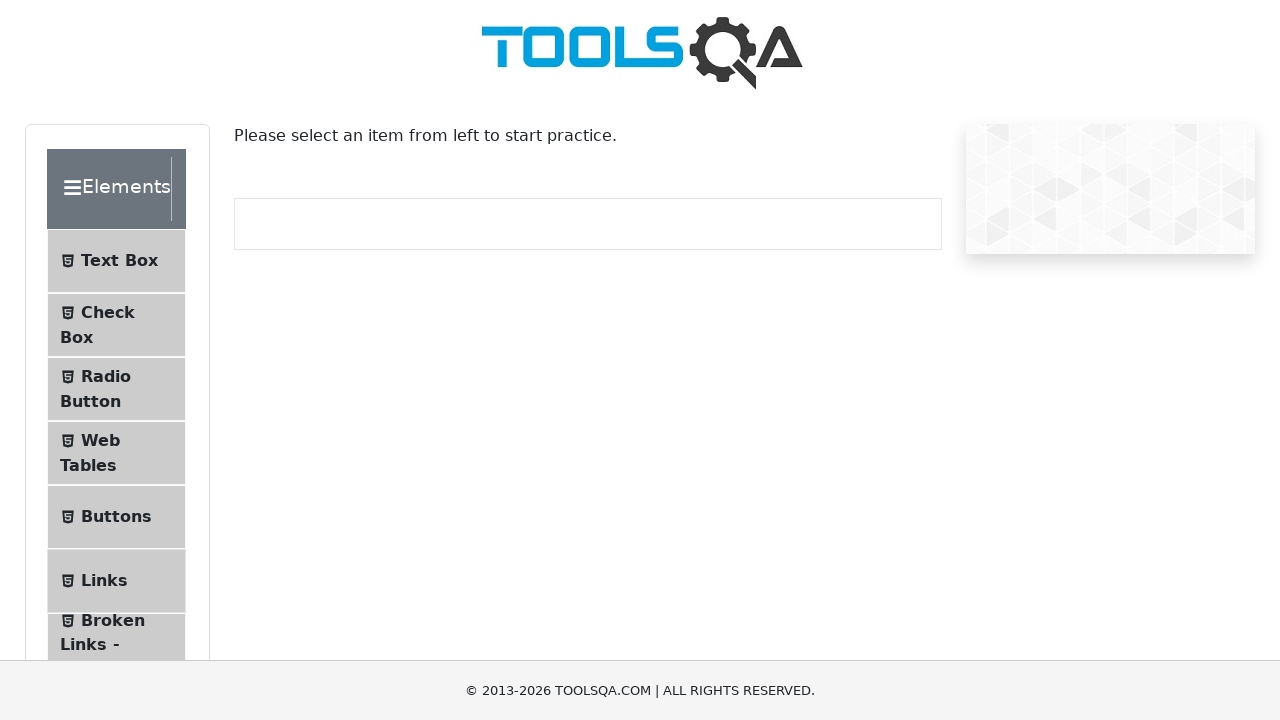

Scrolled Buttons menu item into view
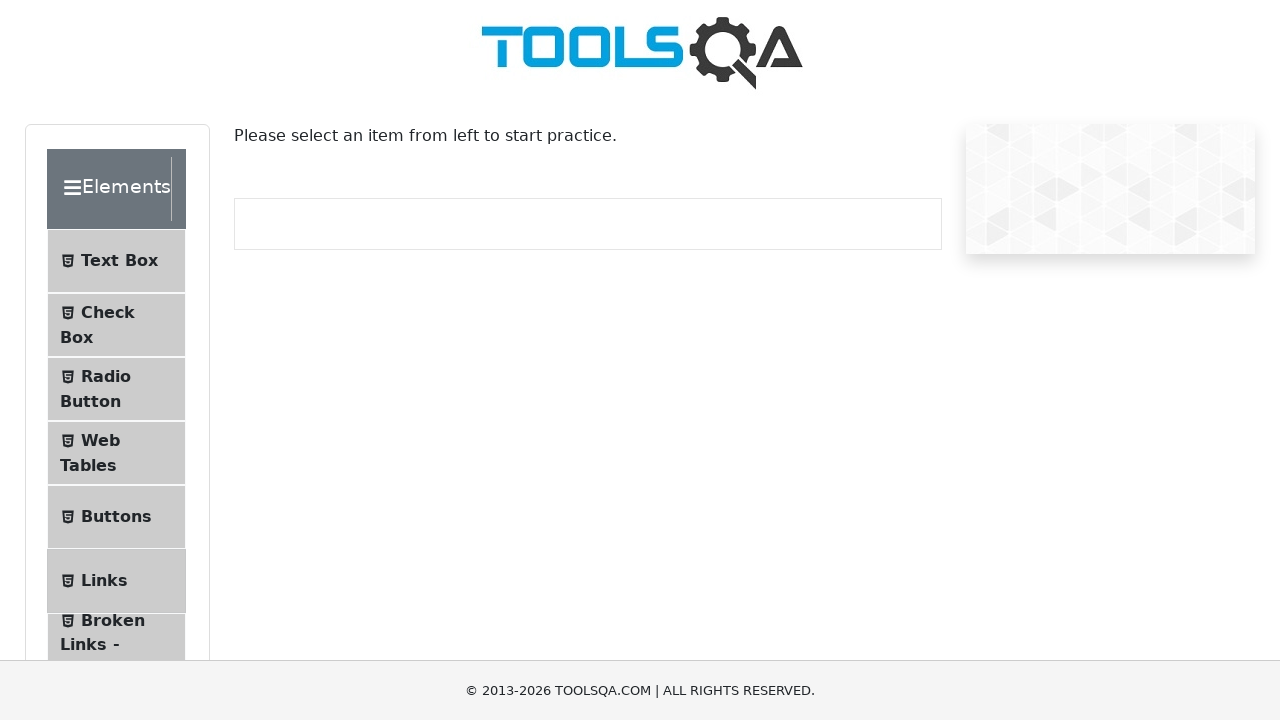

Clicked on the Buttons menu item at (116, 517) on xpath=//span[normalize-space()='Buttons']
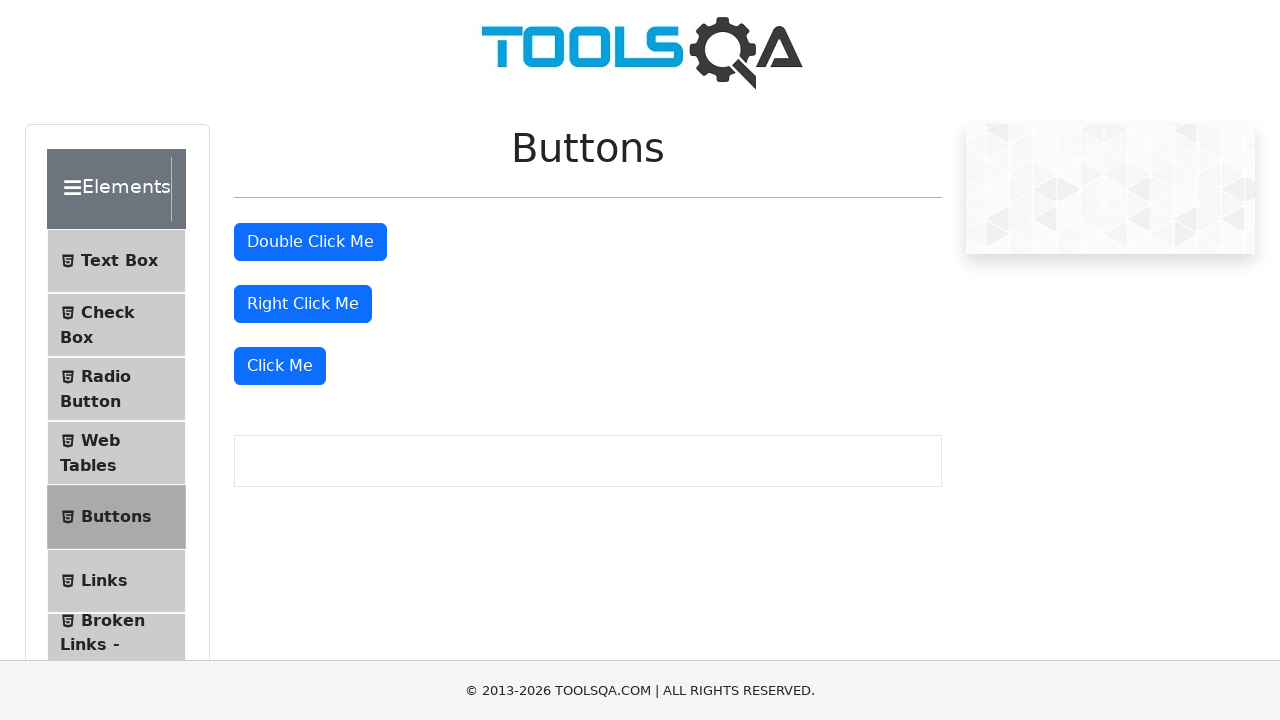

Buttons page loaded - double click button is visible
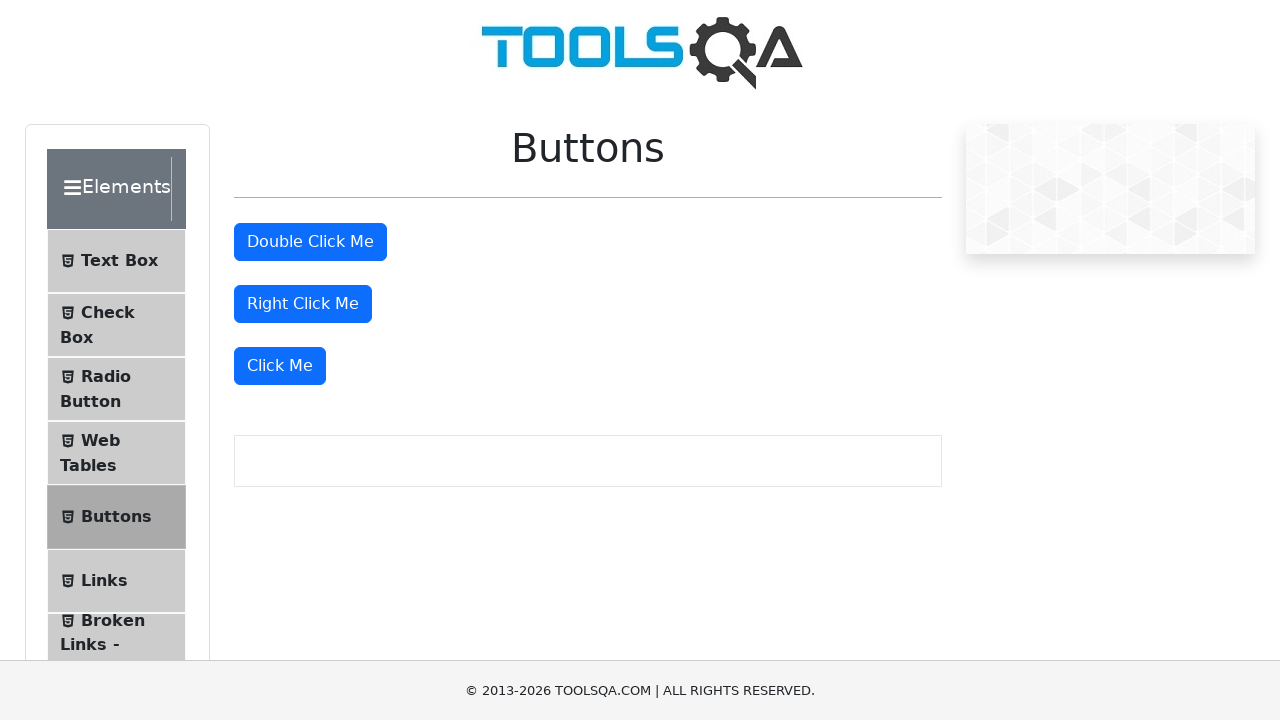

Scrolled double click button into view
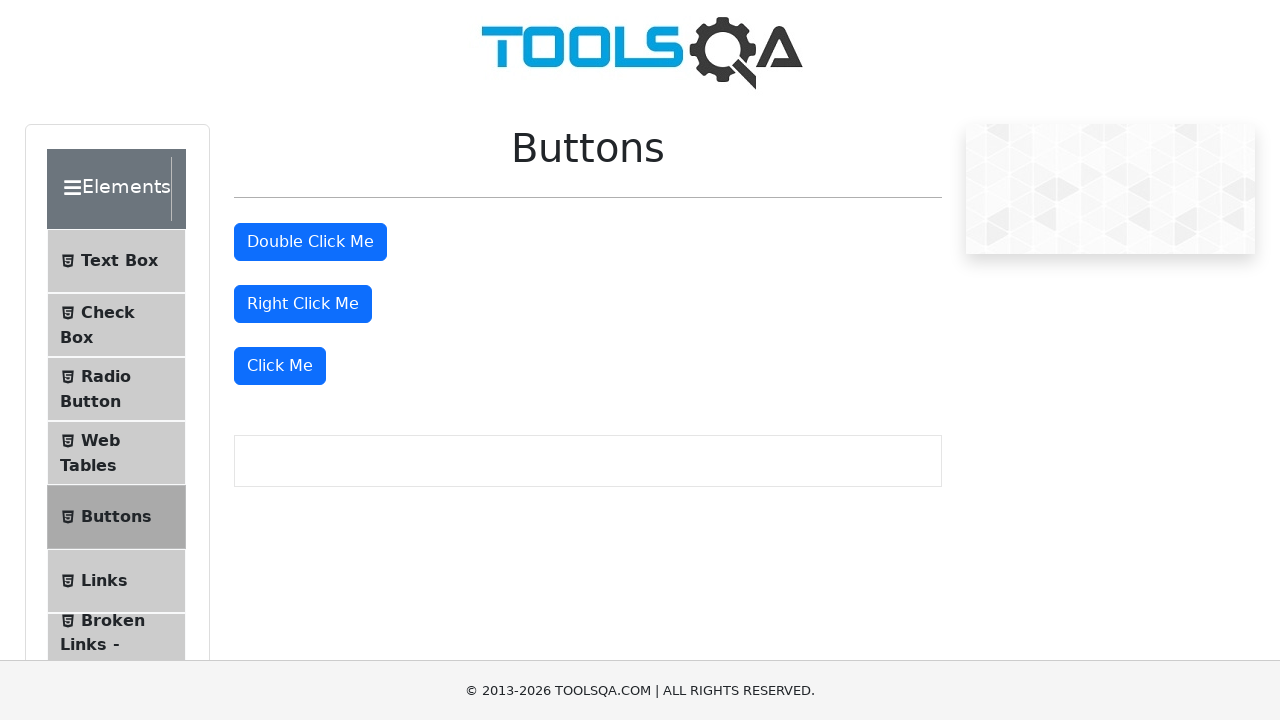

Performed double-click action on the double click button at (310, 242) on #doubleClickBtn
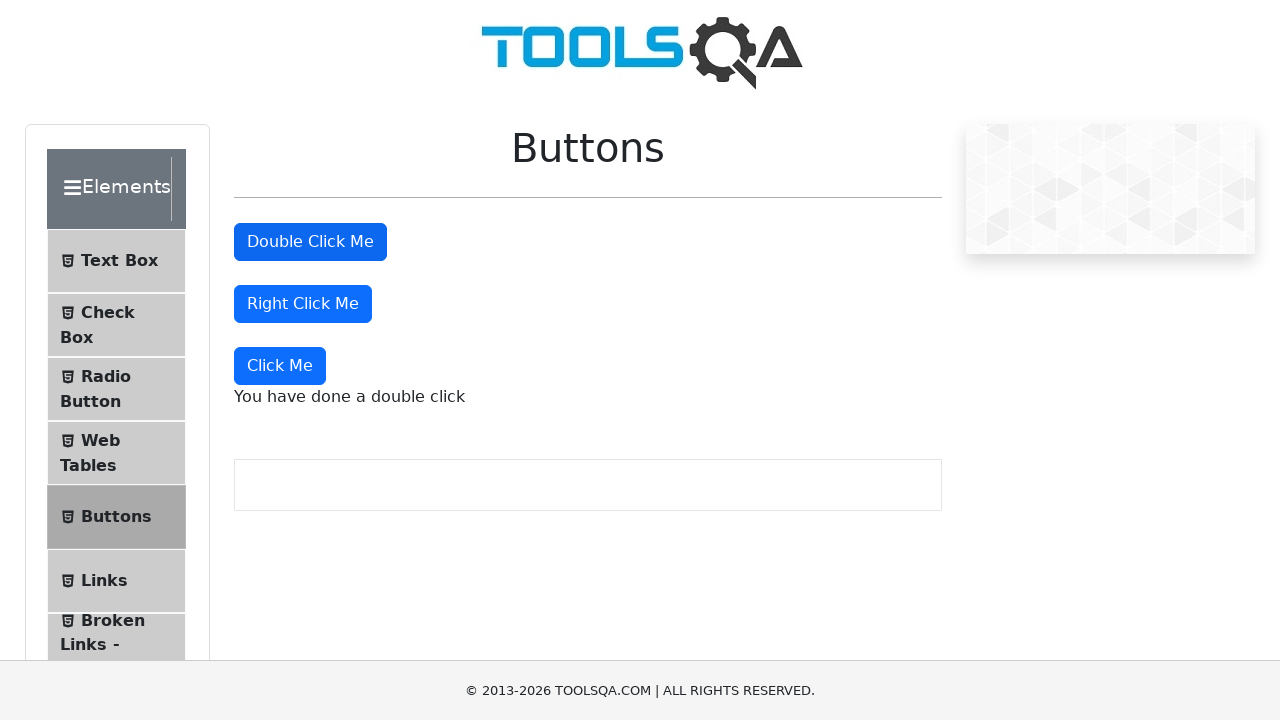

Double click confirmation message appeared
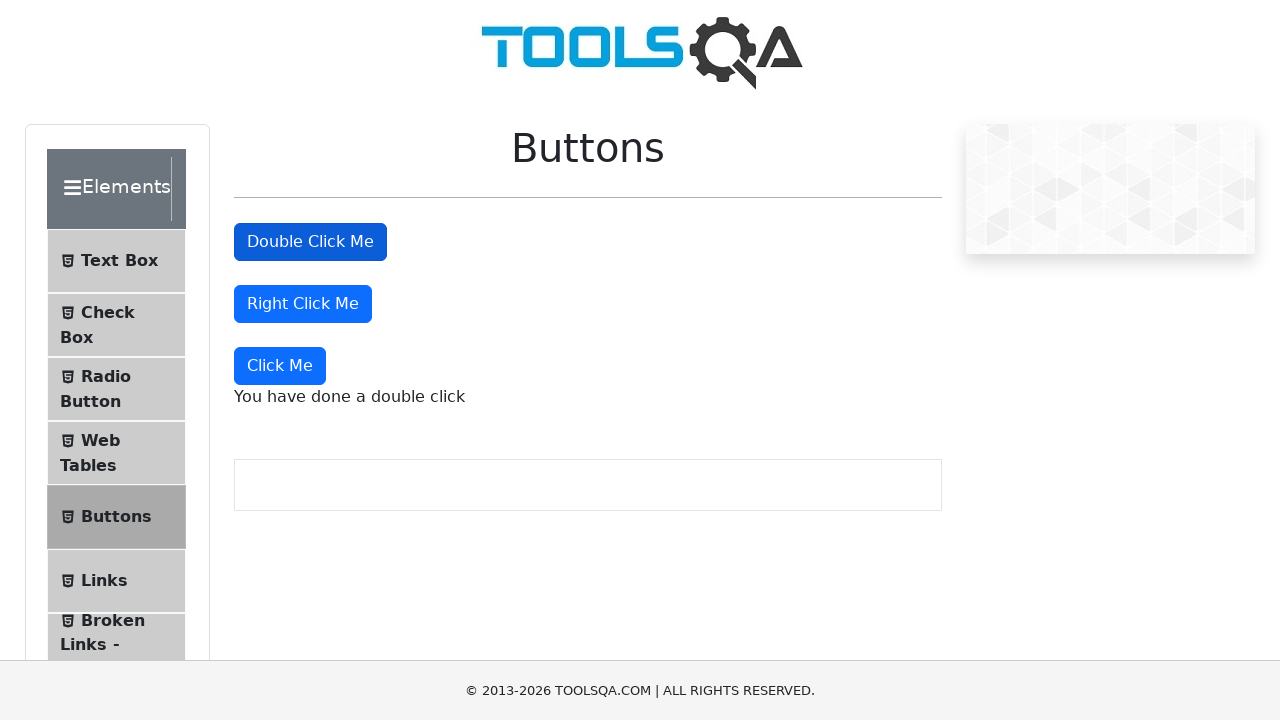

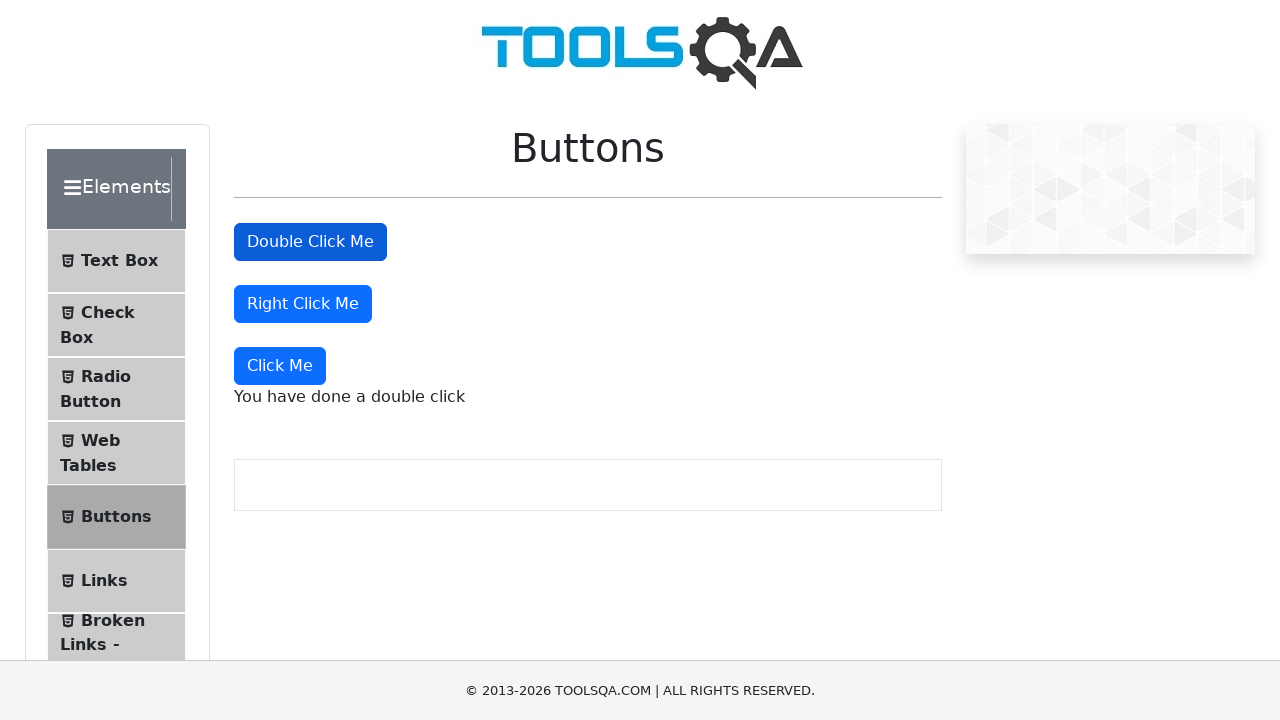